Navigates to Lulu and Georgia website and verifies that the page title is contained within the current URL

Starting URL: https://luluandgeorgia.com

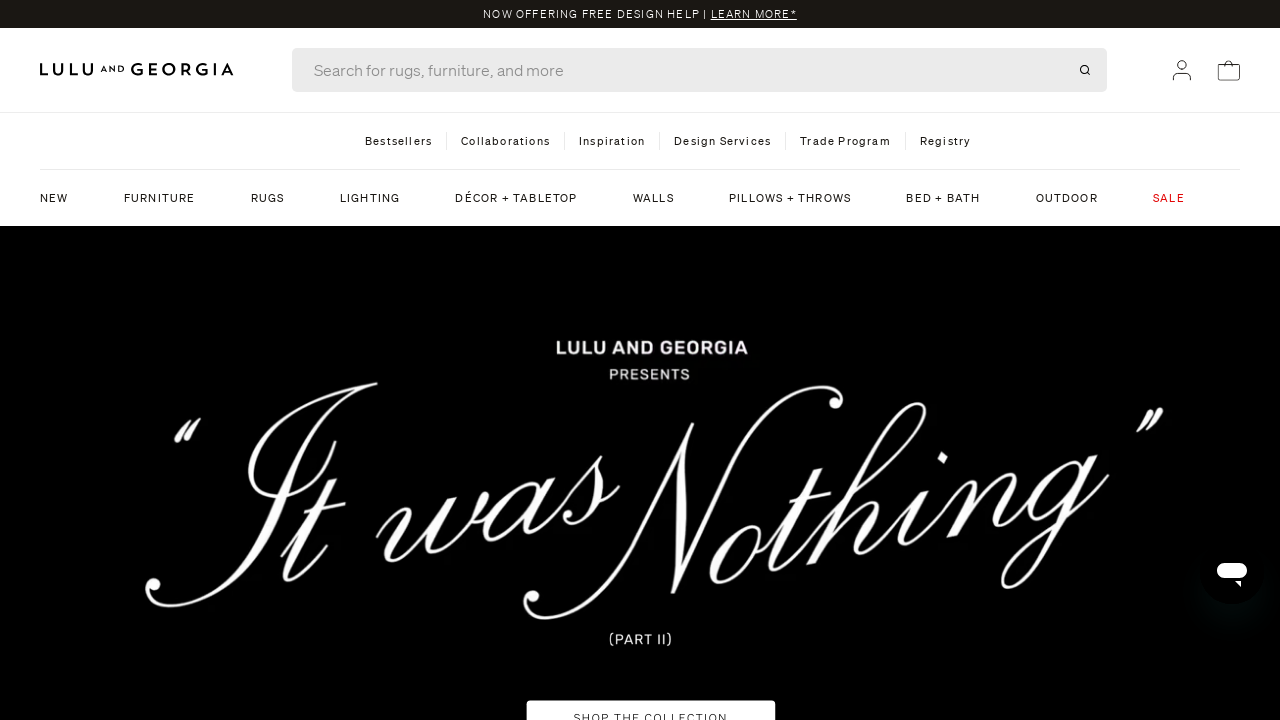

Waited for page to fully load (domcontentloaded)
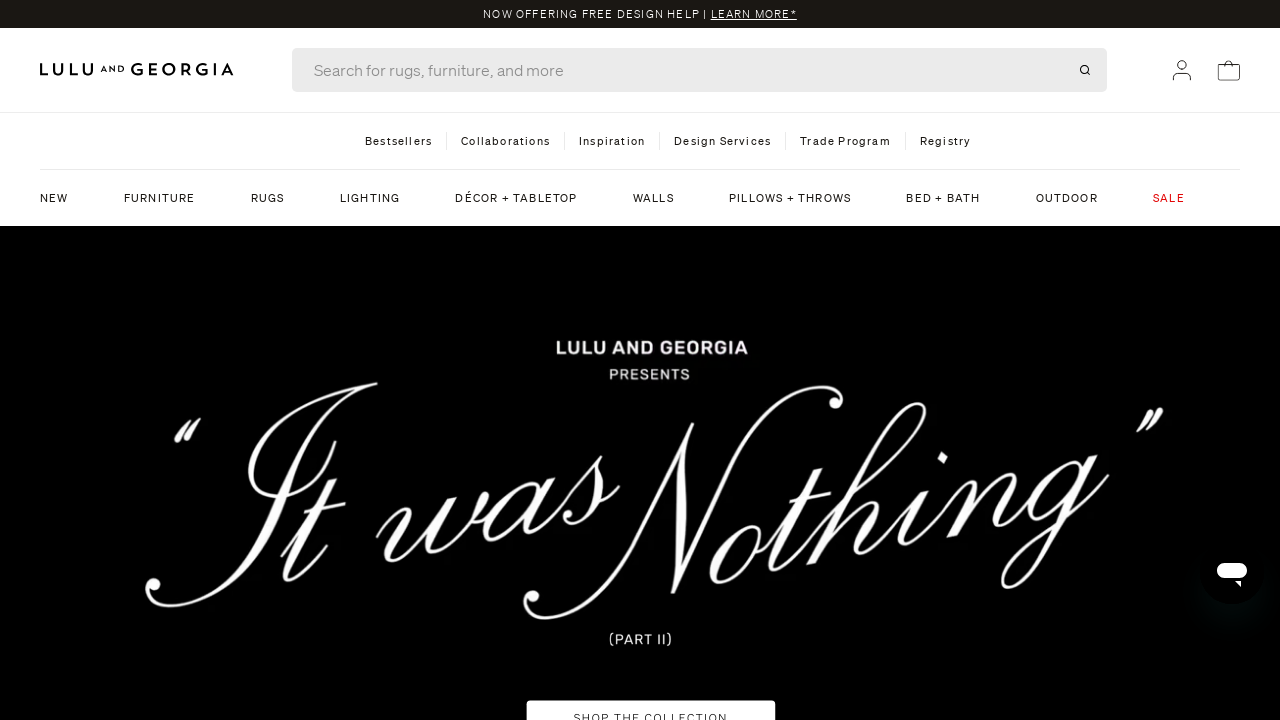

Retrieved and normalized page title
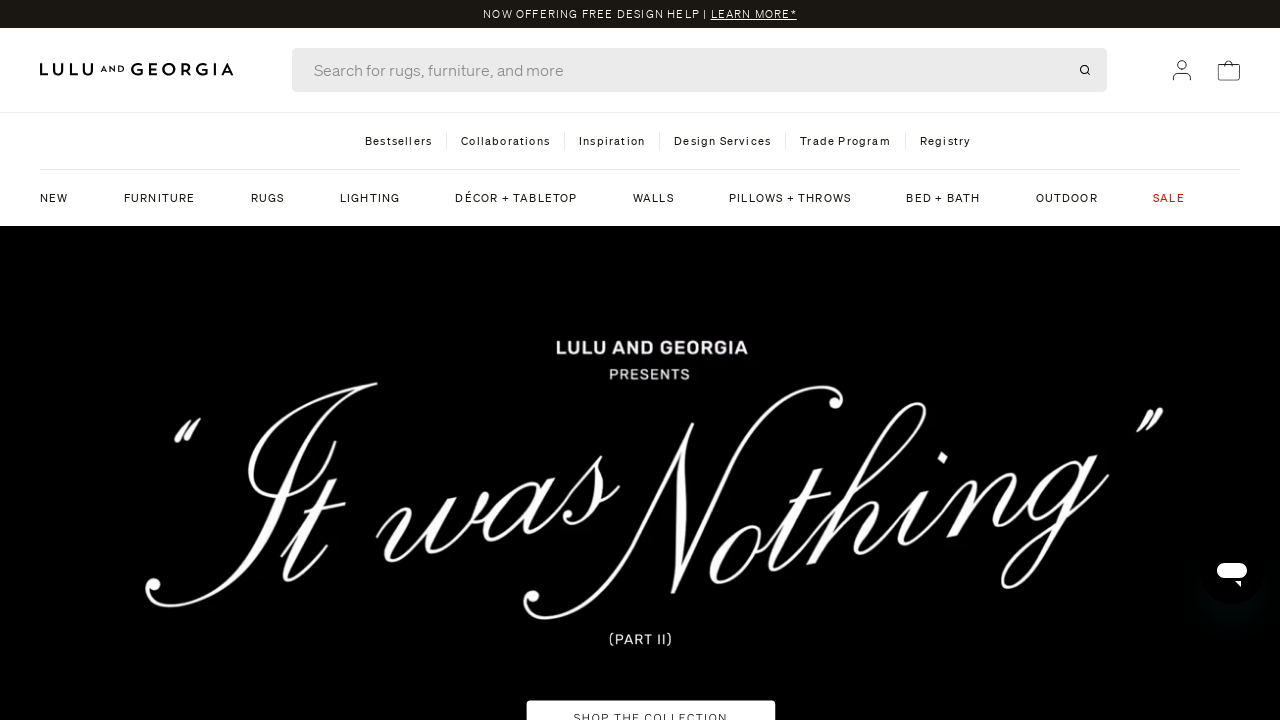

Retrieved current URL
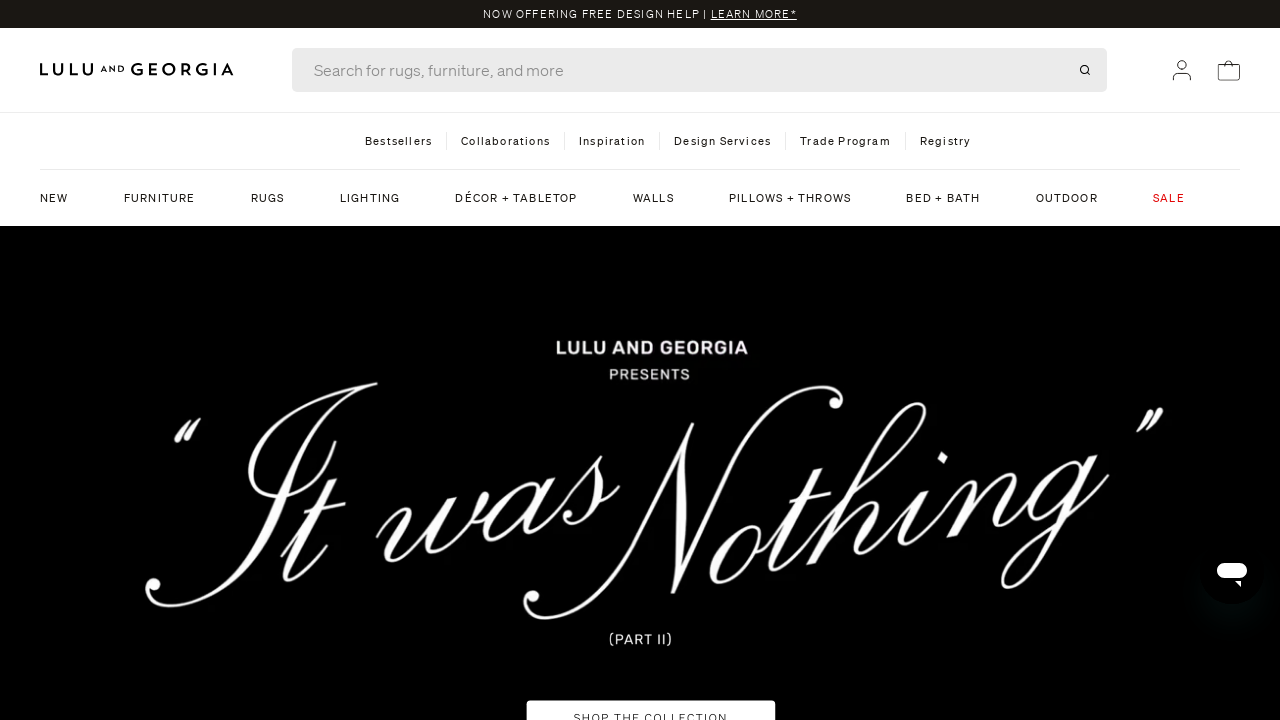

Verified page title is contained within URL - Title: 'luluandgeorgia', URL: 'https://www.luluandgeorgia.com/'
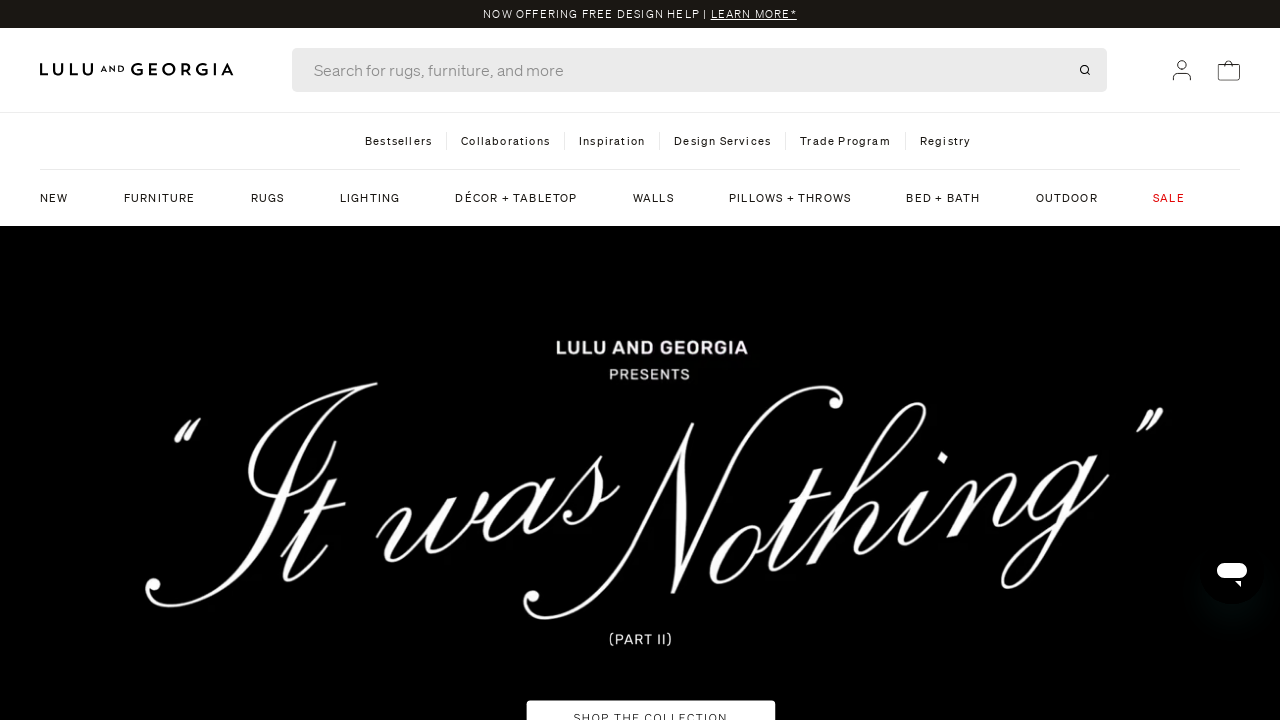

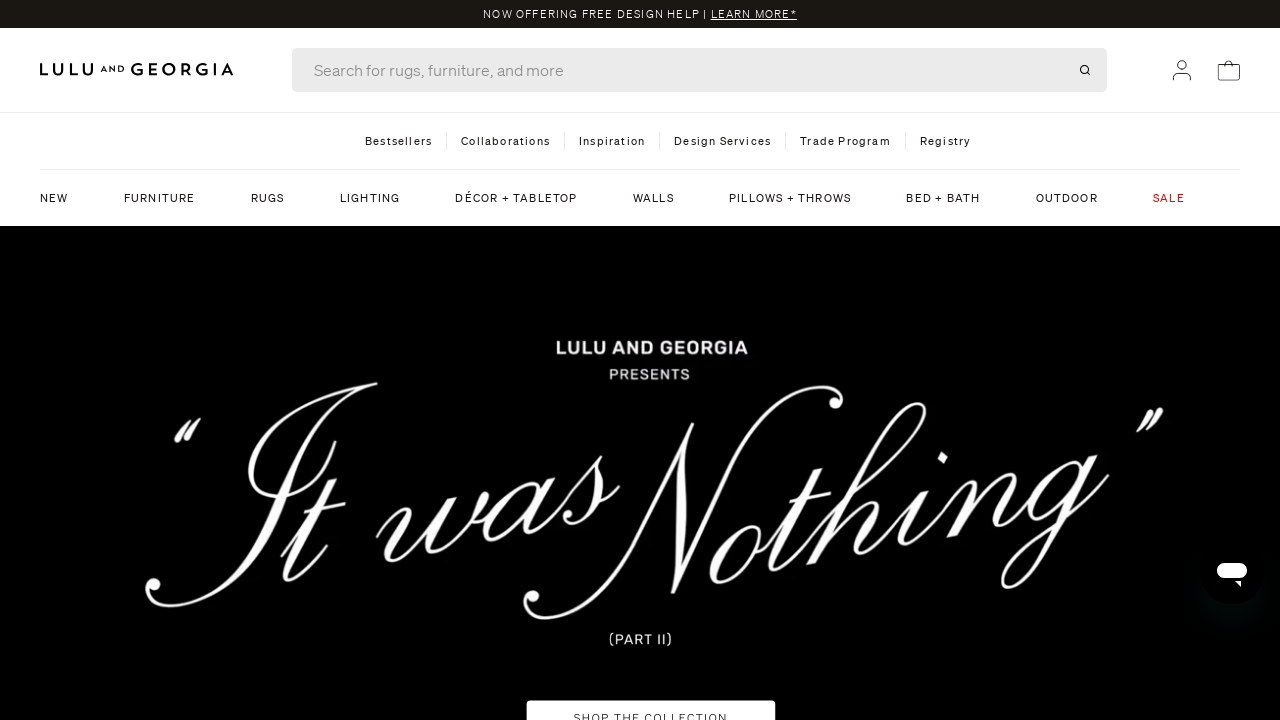